Tests mouse hover functionality on an automation practice page by hovering over an element and clicking on "Reload" and "Top" links from the hover menu

Starting URL: https://rahulshettyacademy.com/AutomationPractice/

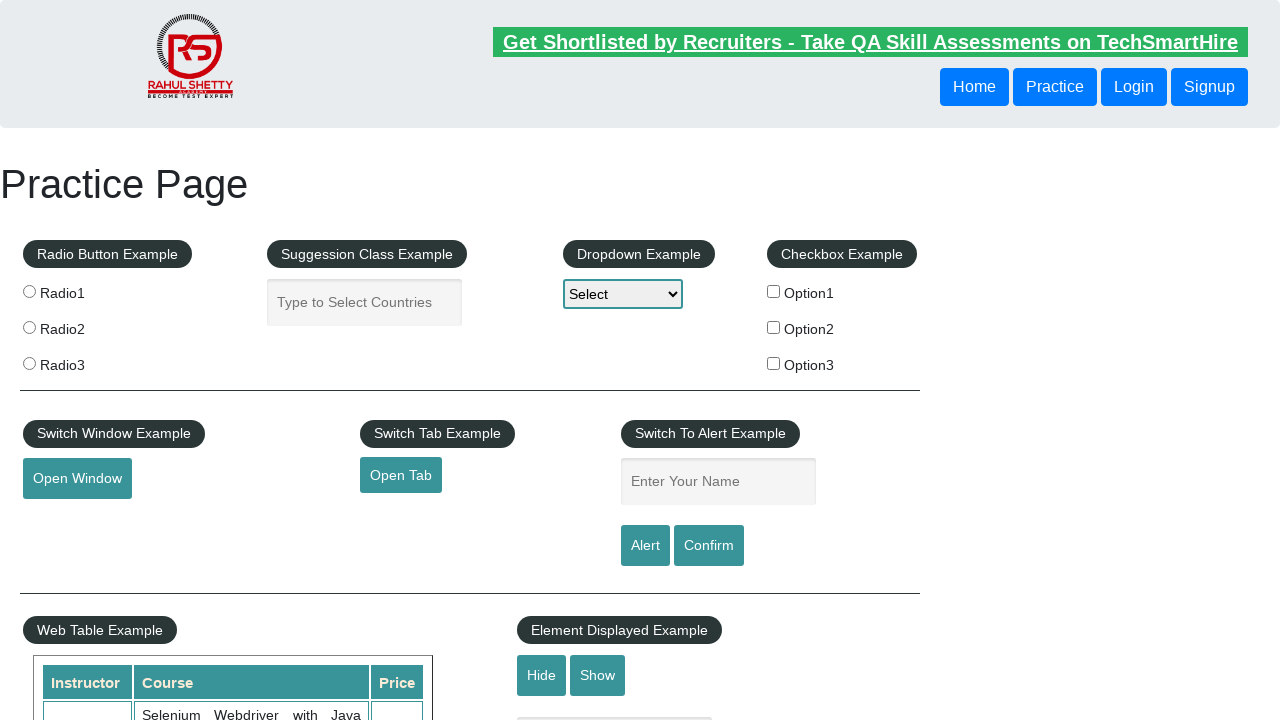

Navigated to automation practice page
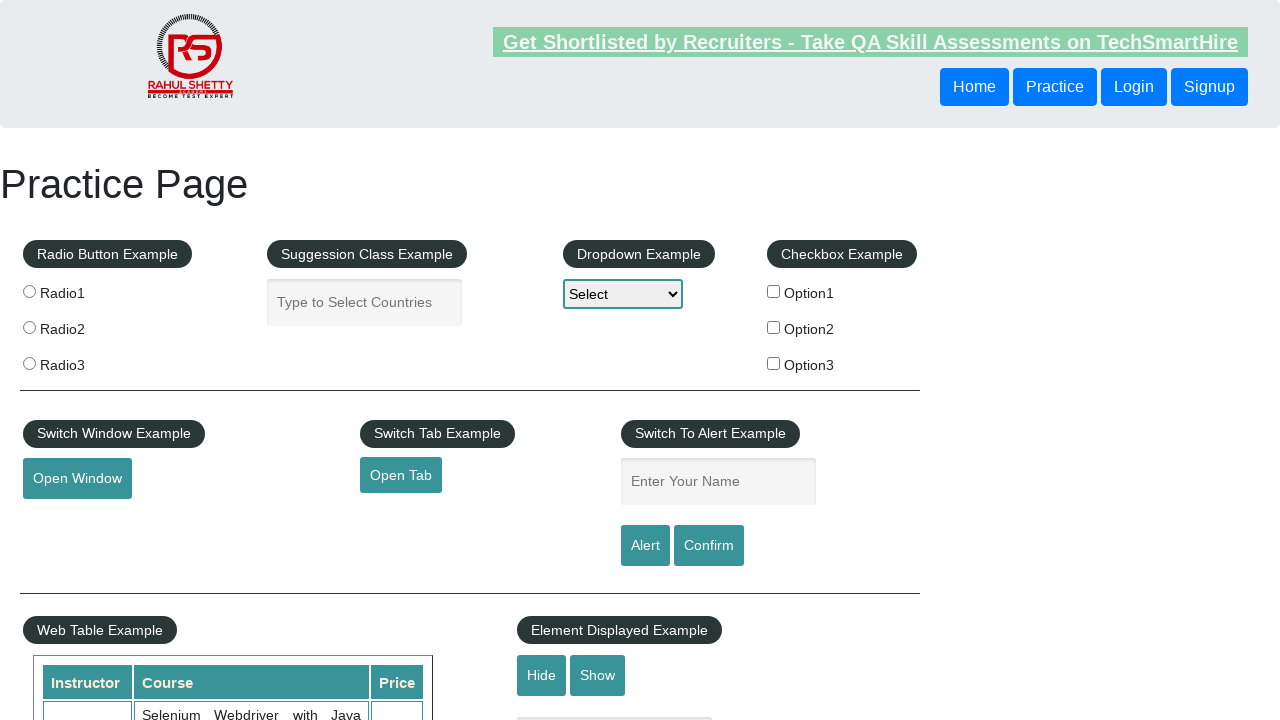

Hovered over mouse hover element to reveal dropdown menu at (83, 361) on #mousehover
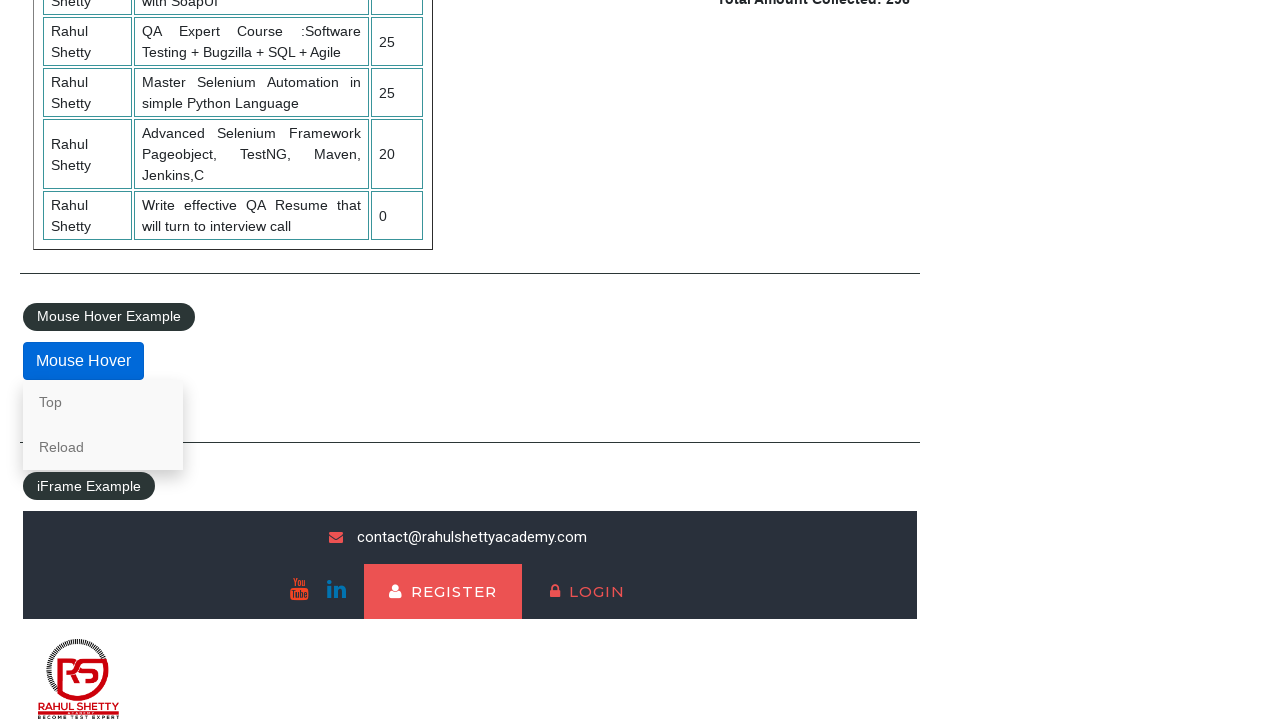

Clicked 'Reload' link from hover menu at (103, 447) on a:text('Reload')
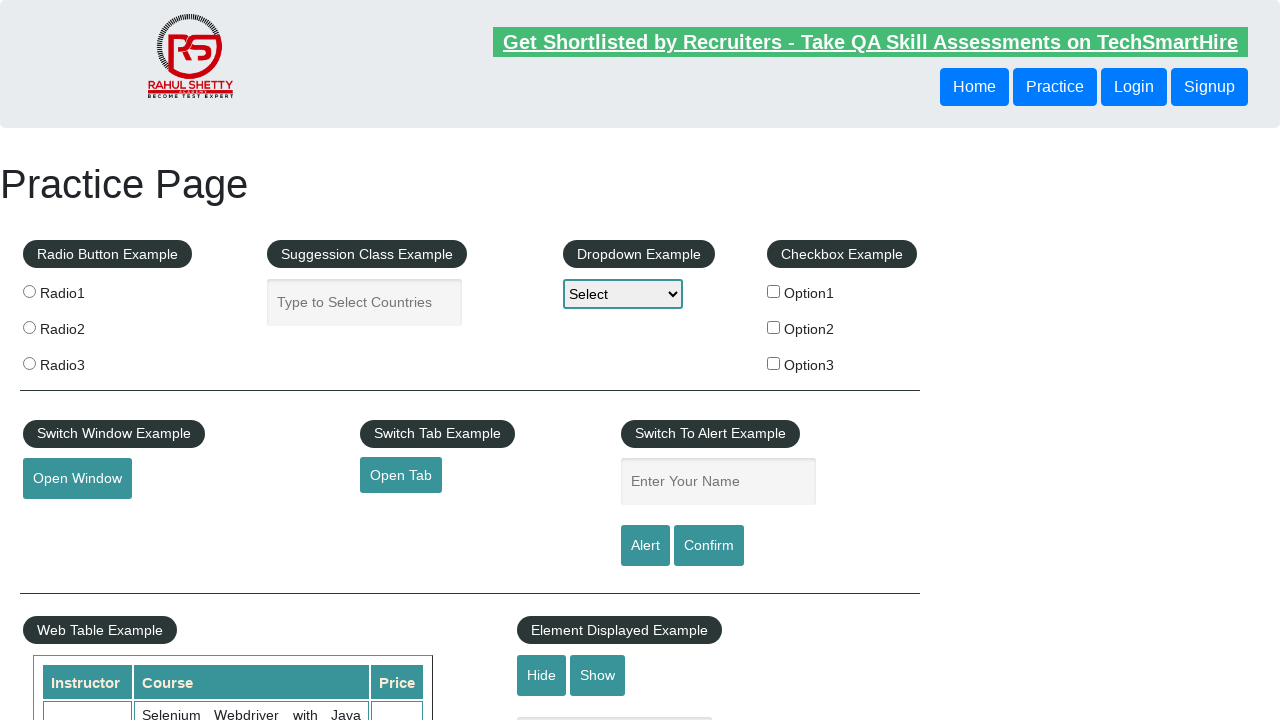

Page reloaded successfully
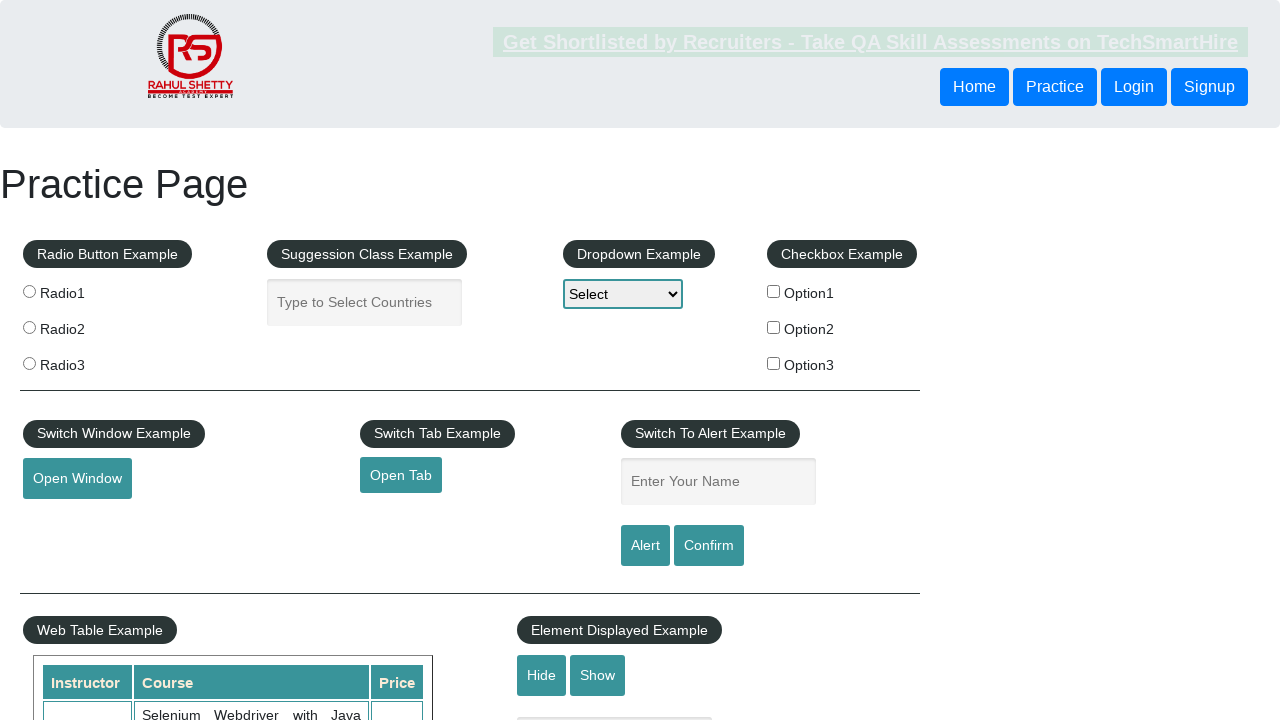

Hovered over mouse hover element again to reveal dropdown menu at (83, 361) on #mousehover
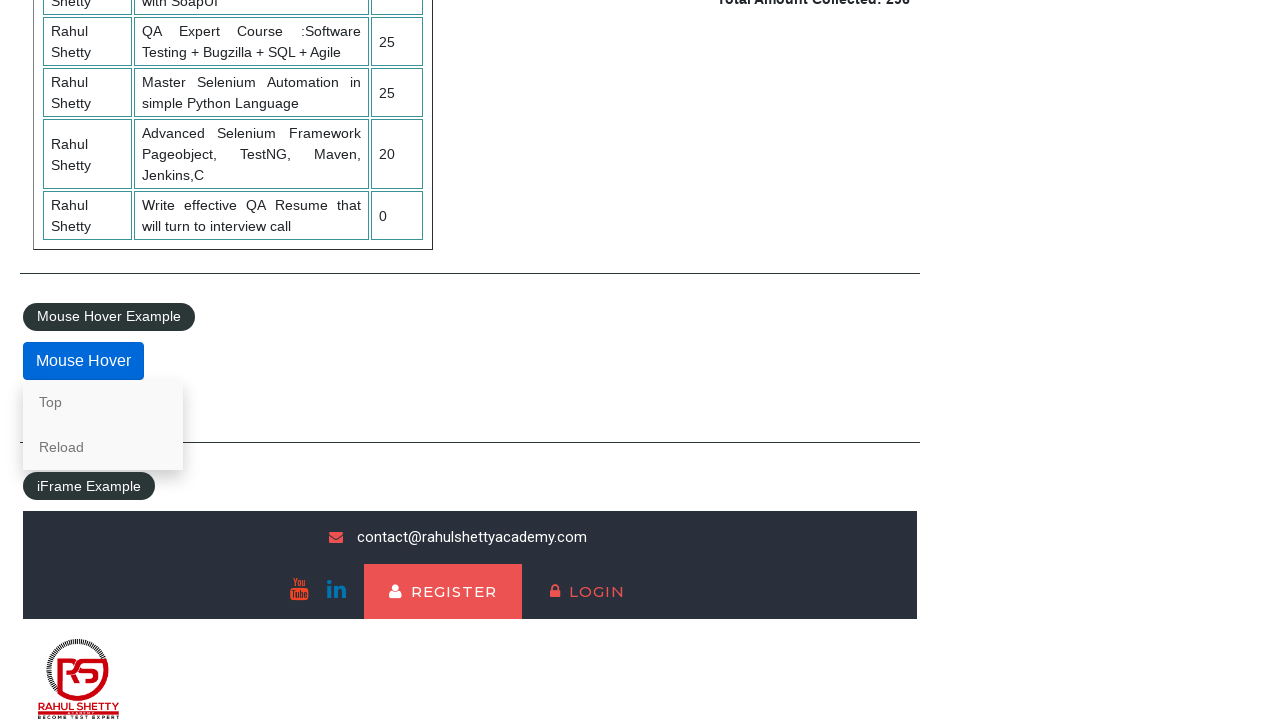

Clicked 'Top' link from hover menu at (103, 402) on a:text('Top')
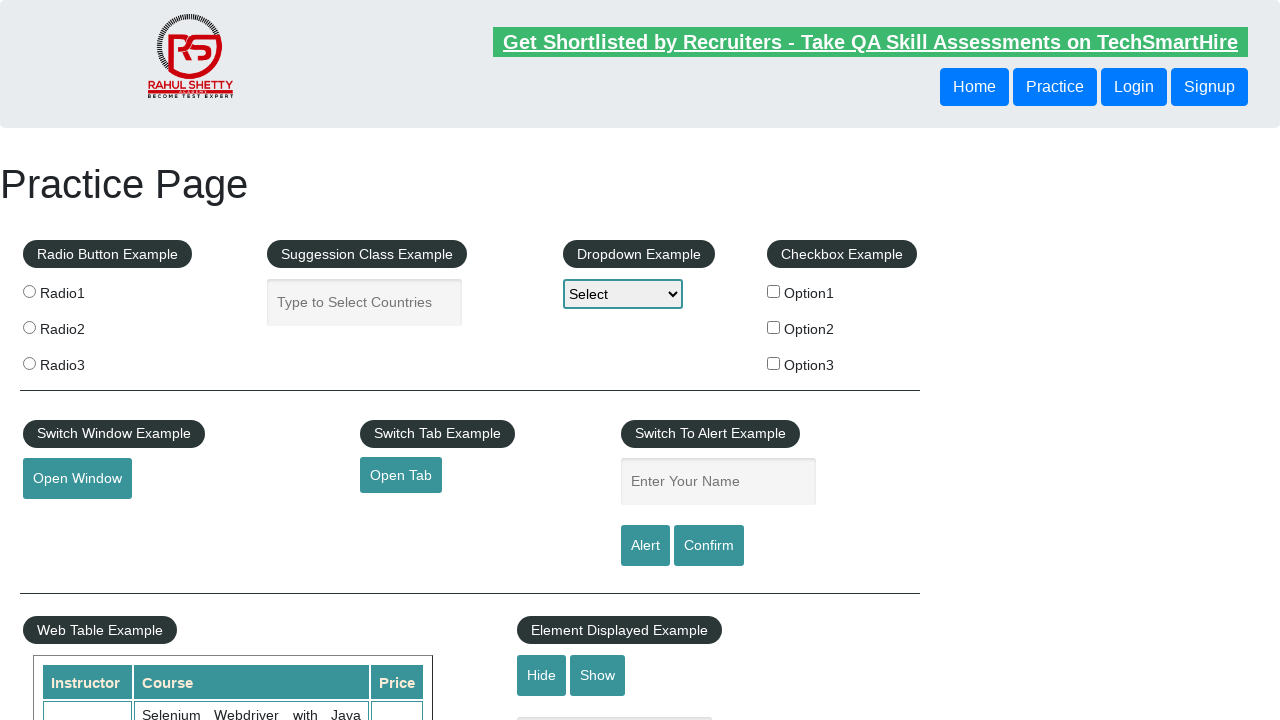

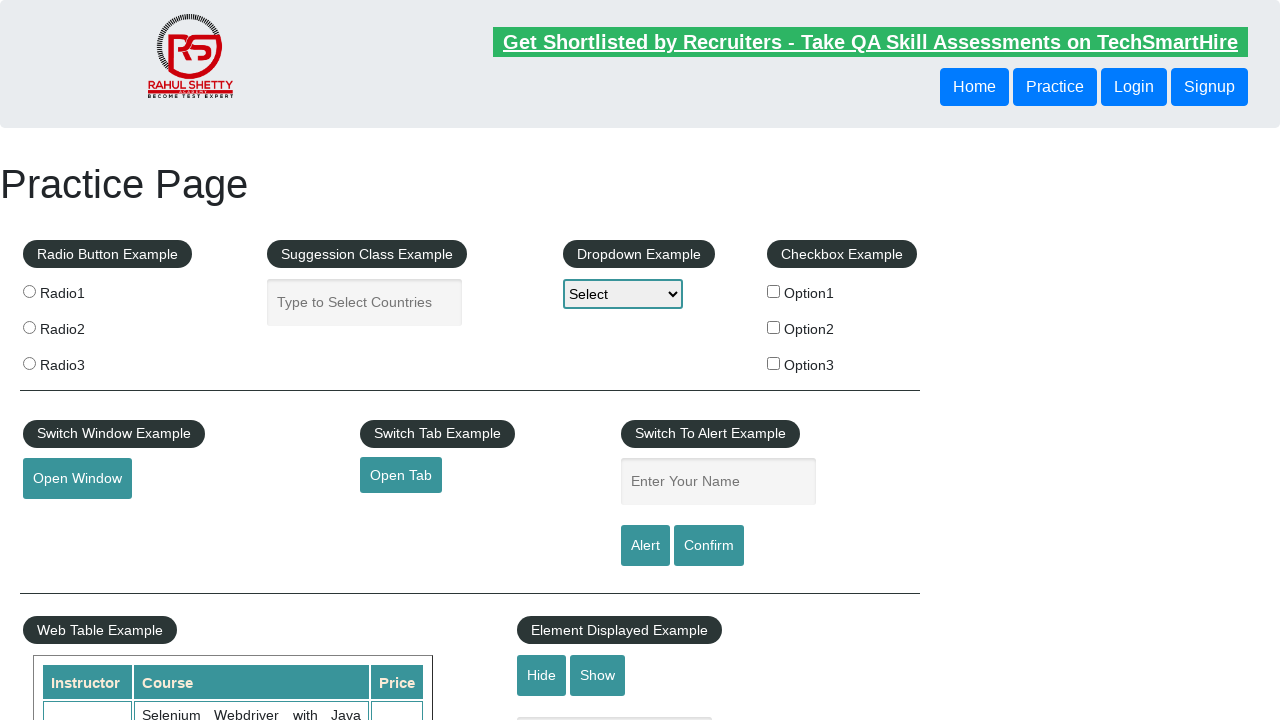